Tests radio button selection by selecting a radio option and verifying it is checked

Starting URL: https://testpages.herokuapp.com/styled/basic-html-form-test.html

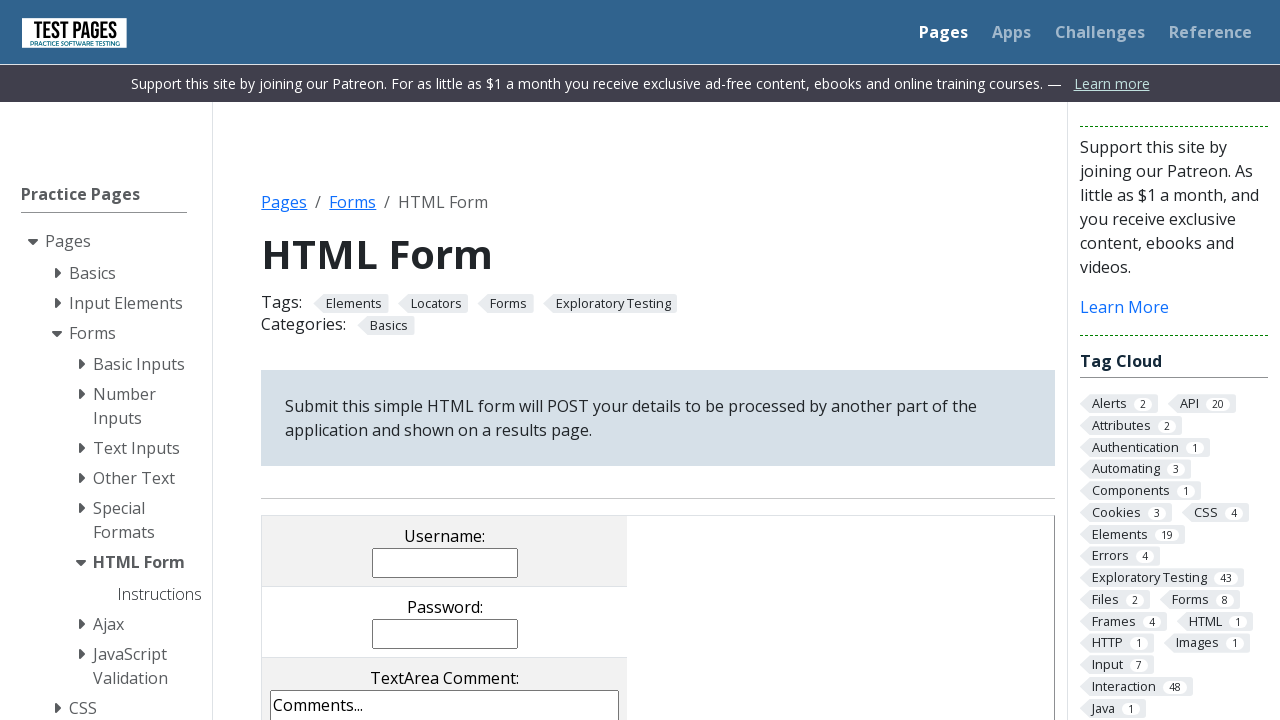

Navigated to basic HTML form test page
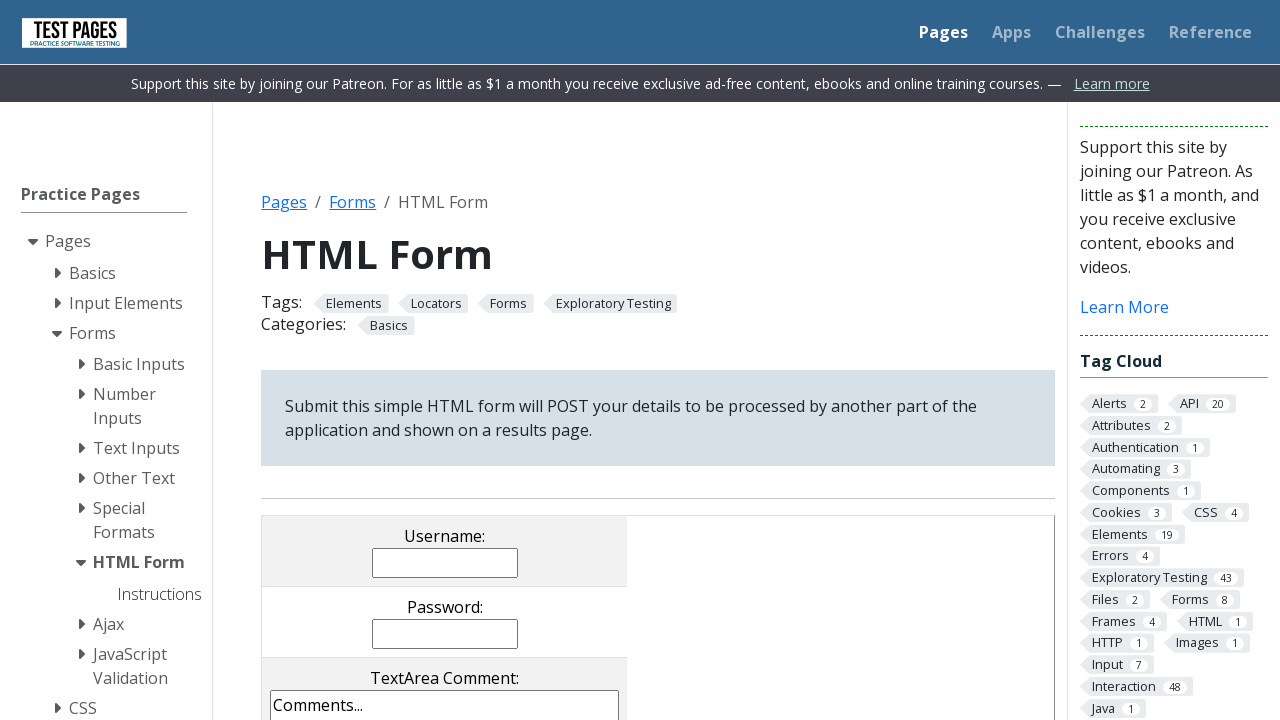

Located radio button element with value 'rd1'
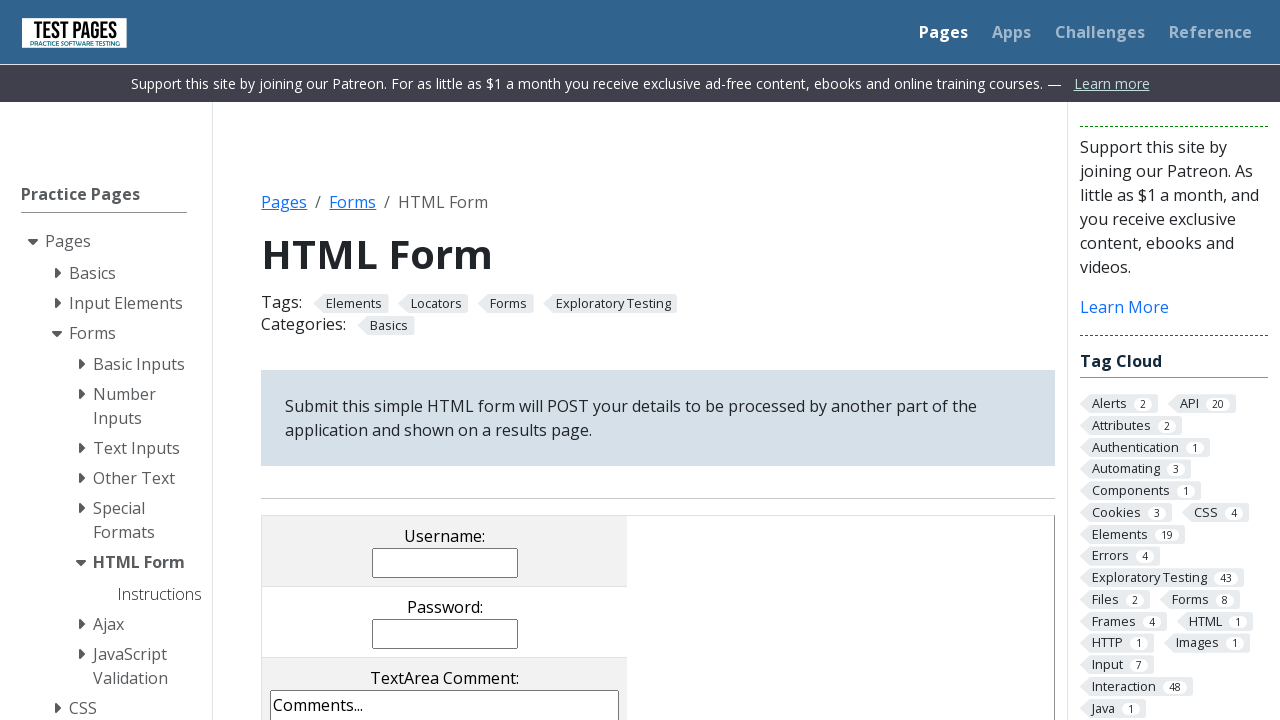

Selected radio button 'rd1' at (350, 360) on xpath=//input[@value='rd1']
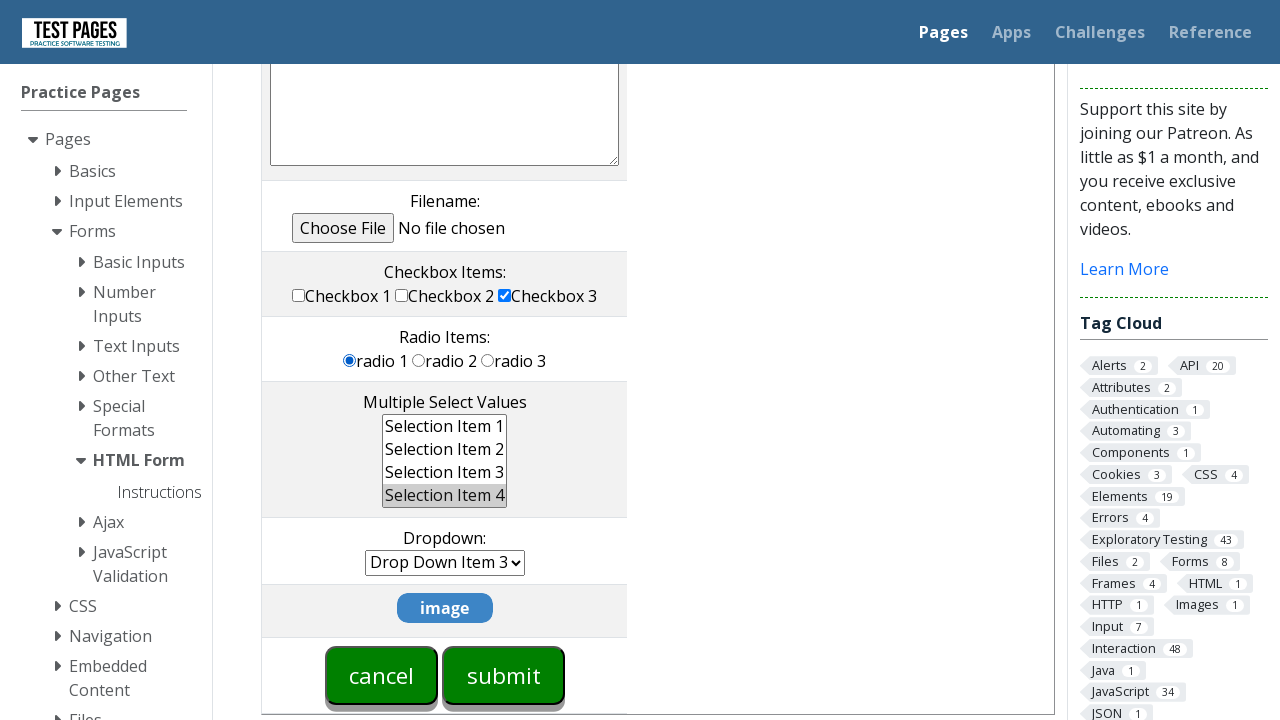

Verified radio button 'rd1' is checked
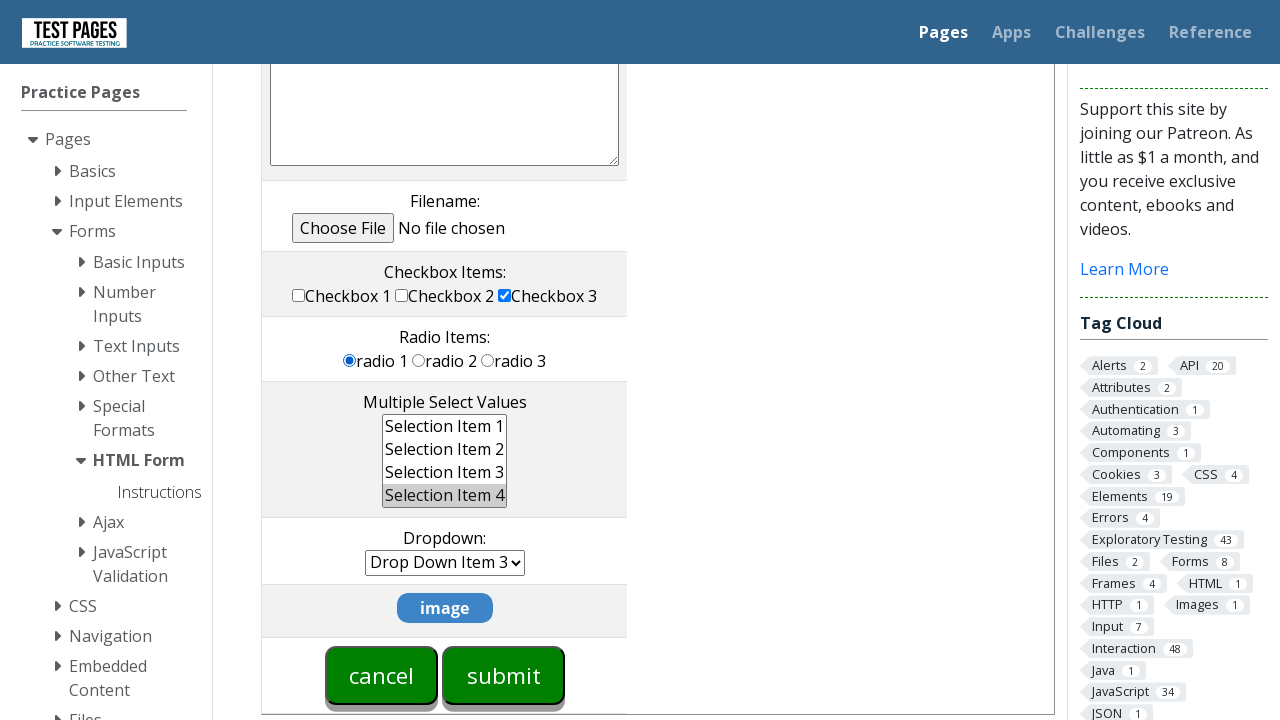

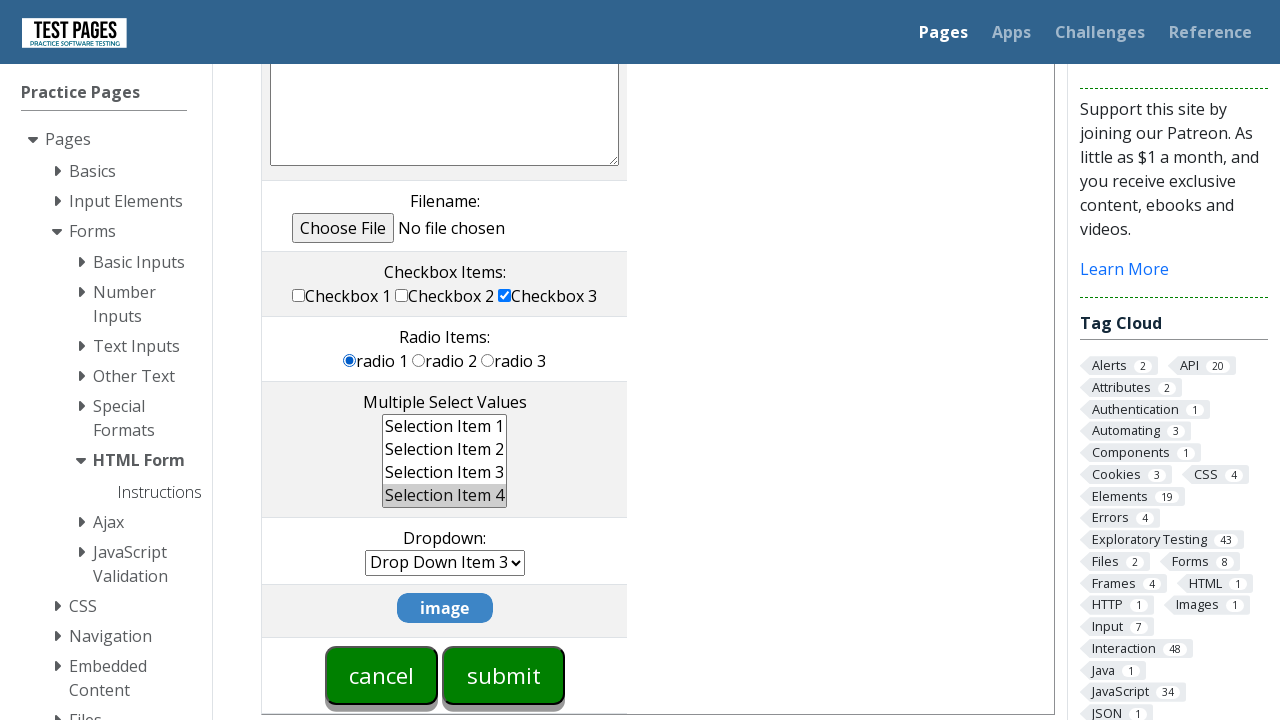